Tests HTML4 drag and drop functionality by dragging a small circle element into a target drop zone

Starting URL: https://automationfc.github.io/kendo-drag-drop/

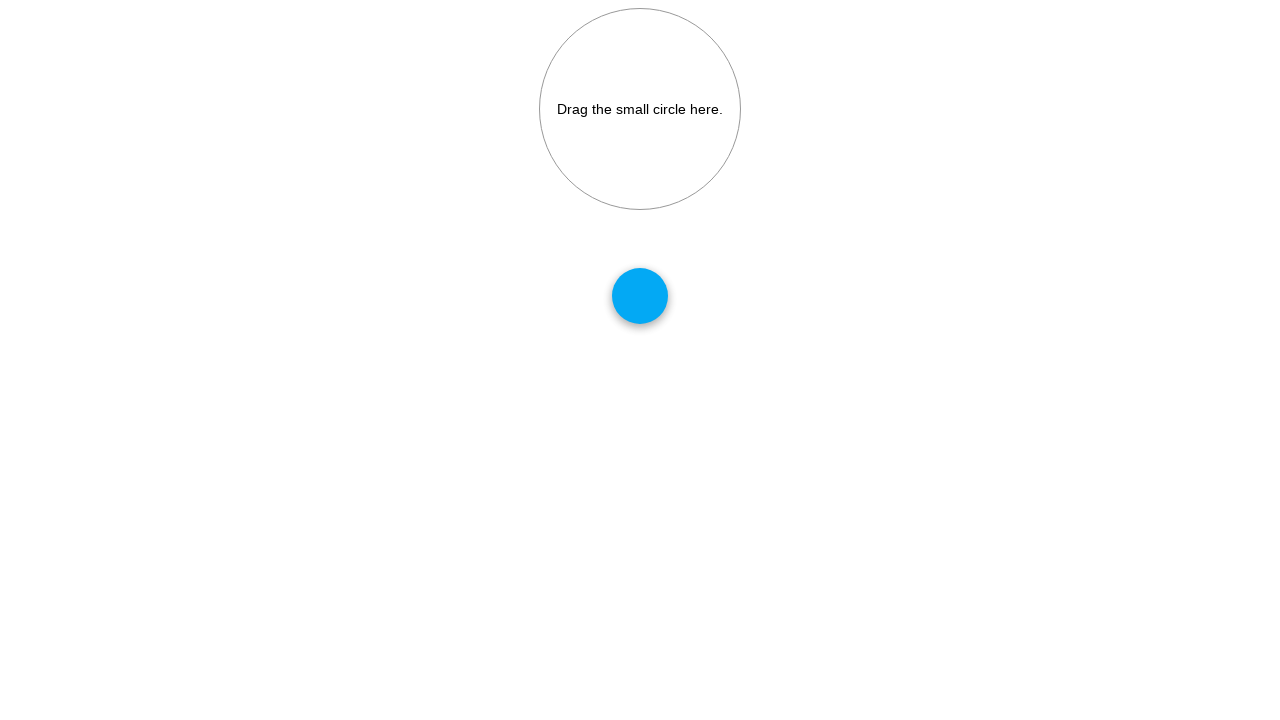

Located draggable source element (small circle)
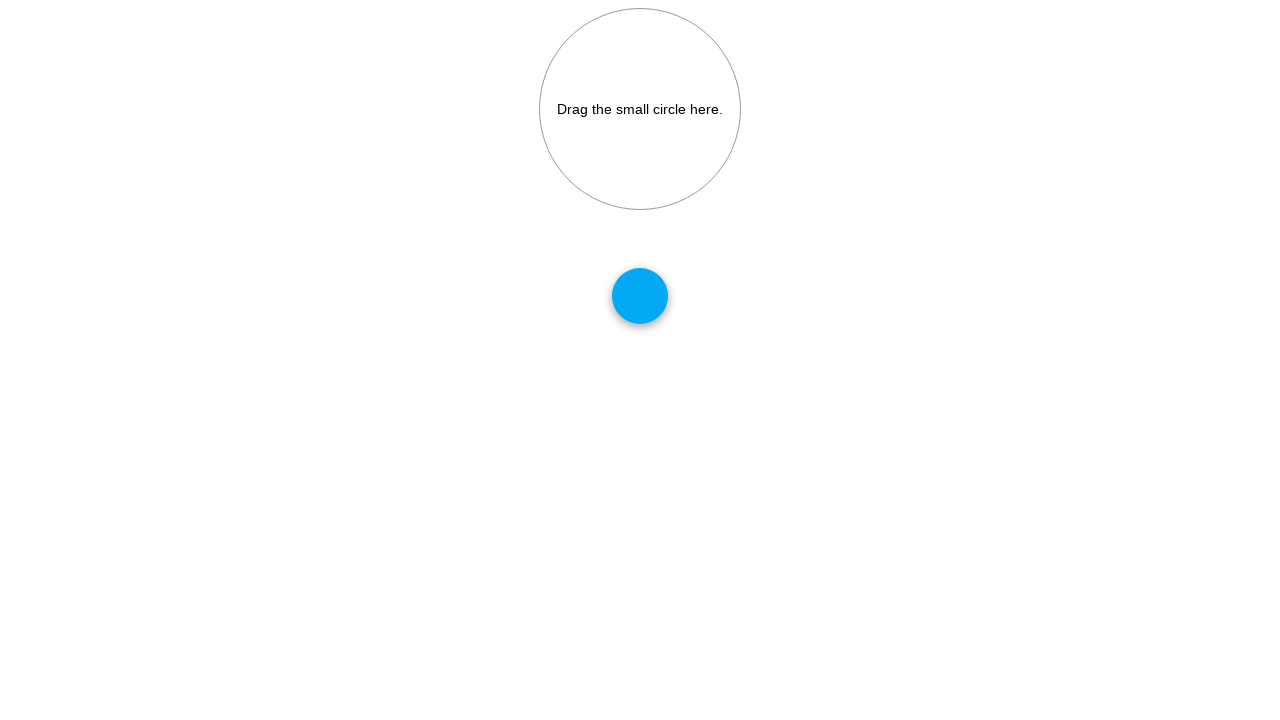

Located drop target zone
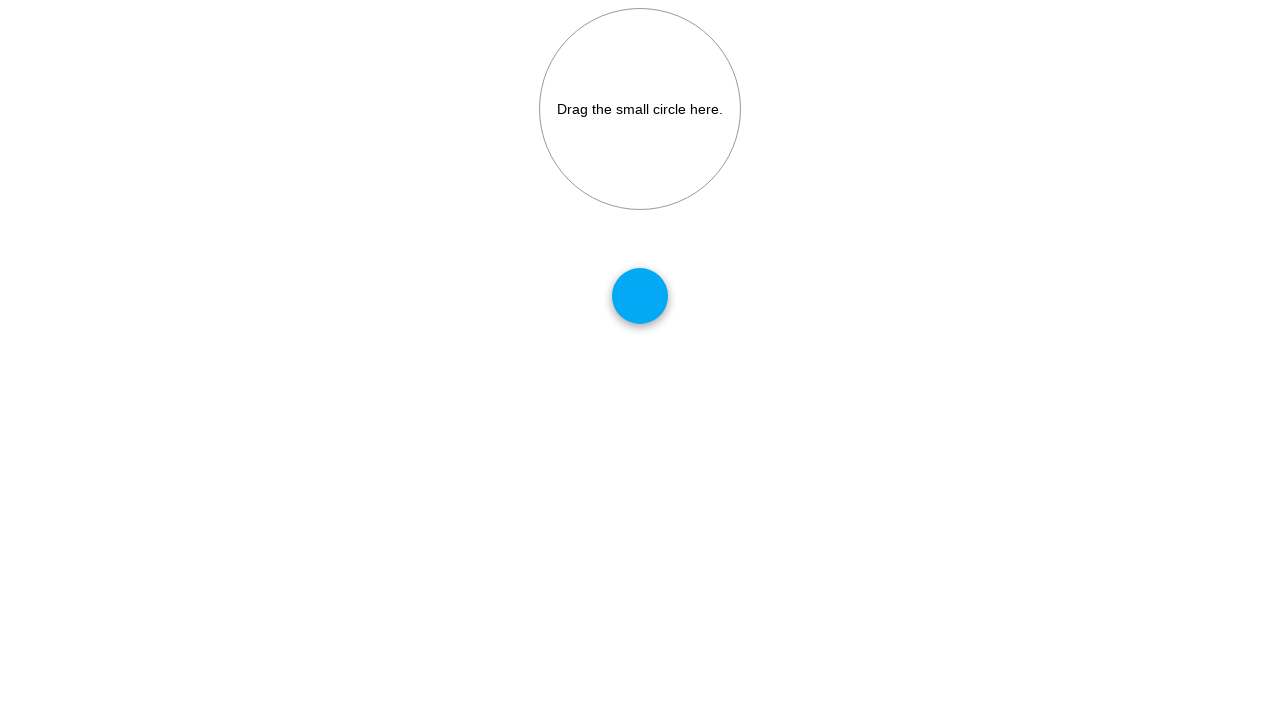

Dragged small circle element into target drop zone at (640, 109)
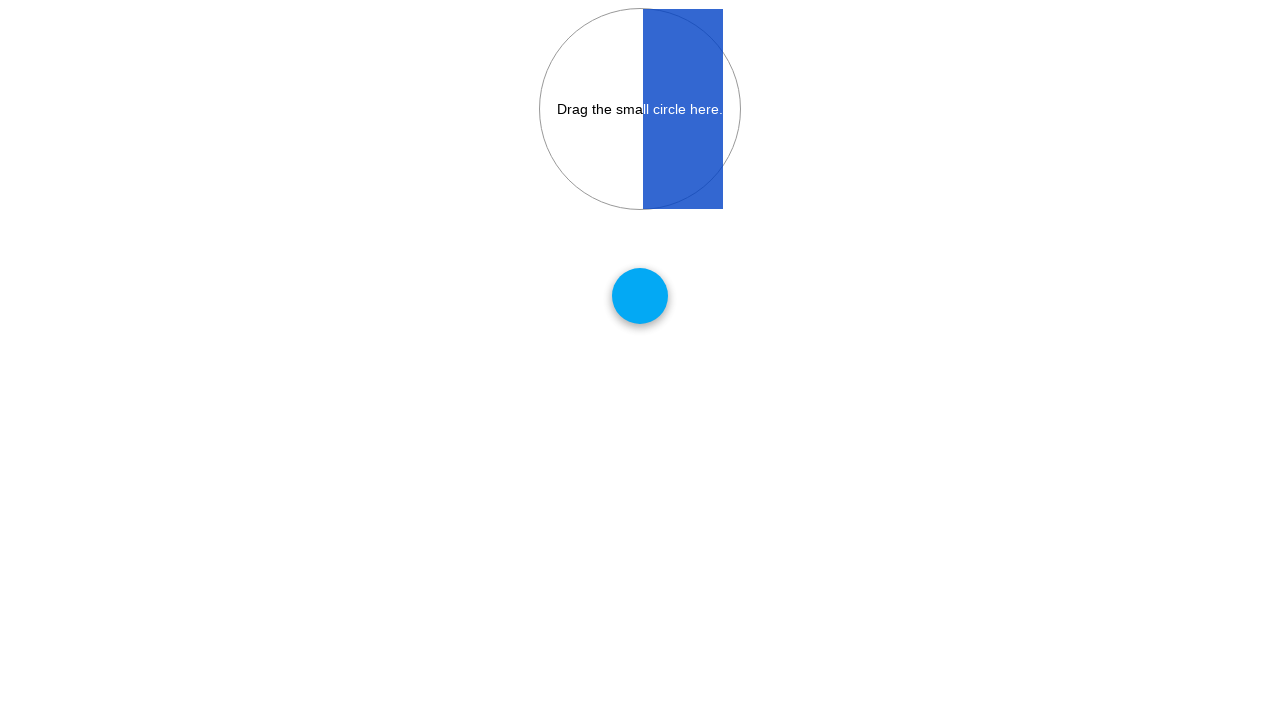

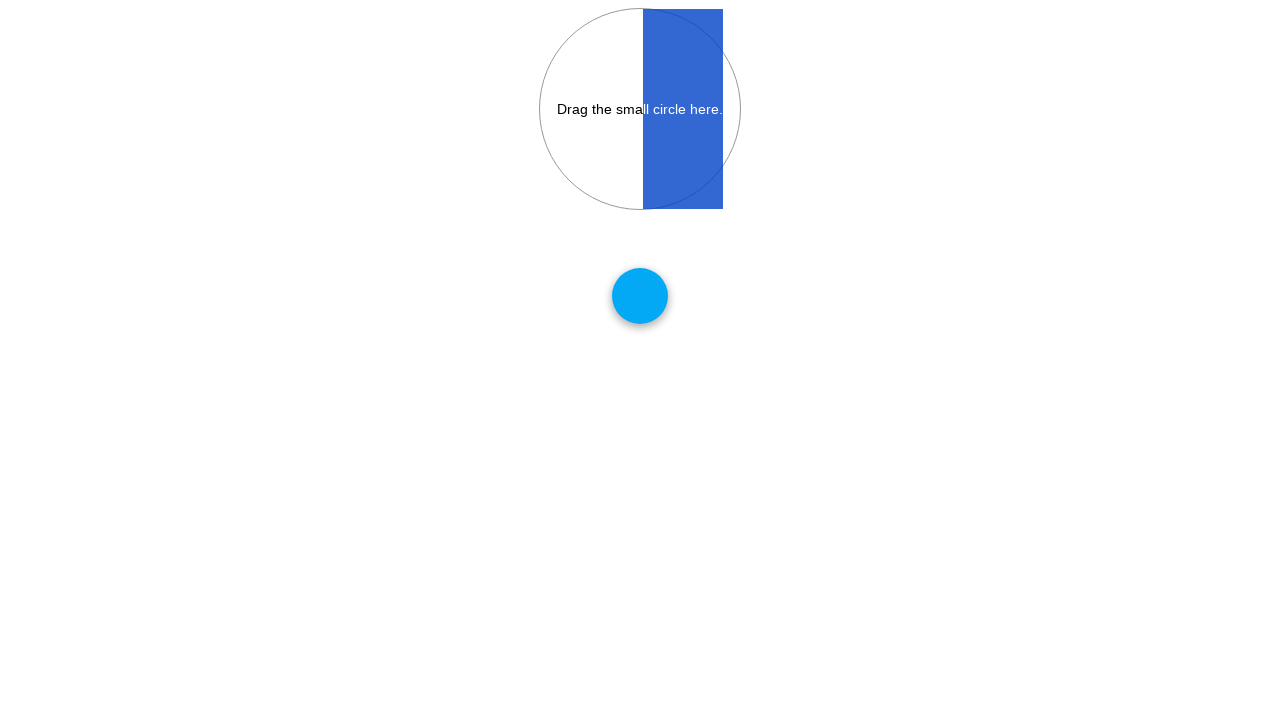